Opens Flipkart homepage and verifies the page loads by checking the page title is available

Starting URL: https://www.flipkart.com

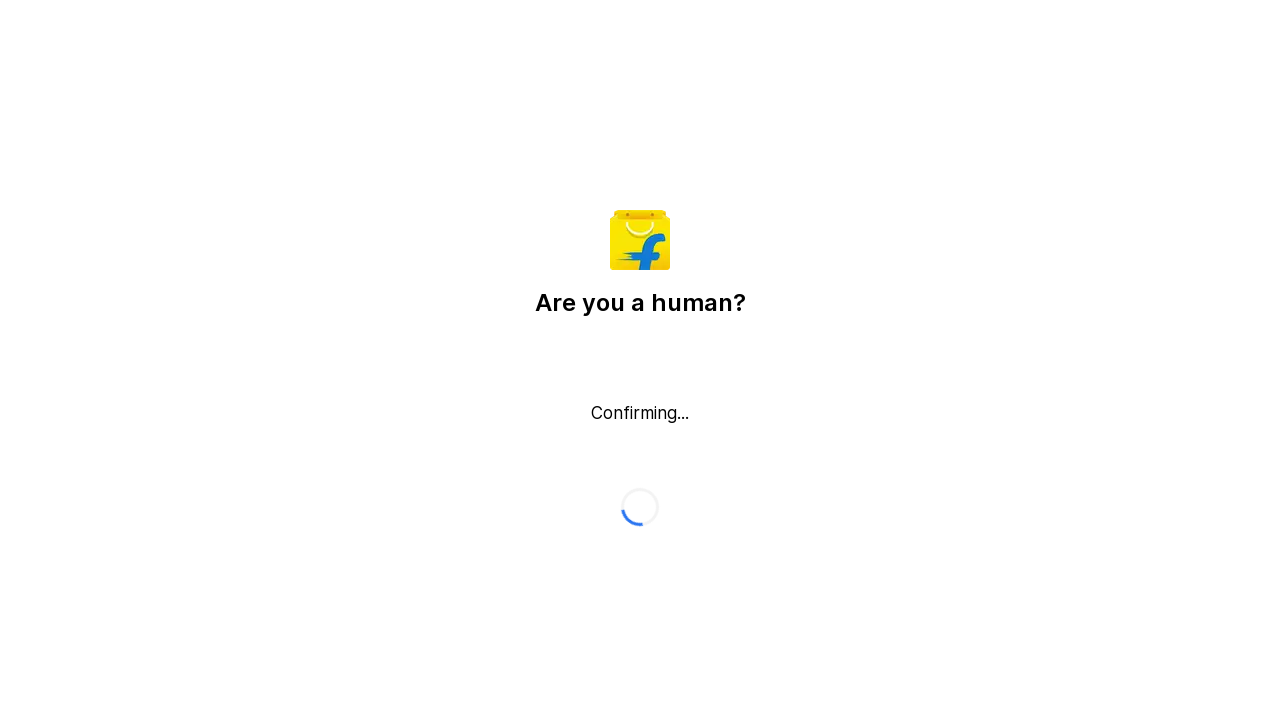

Retrieved page title: Flipkart reCAPTCHA
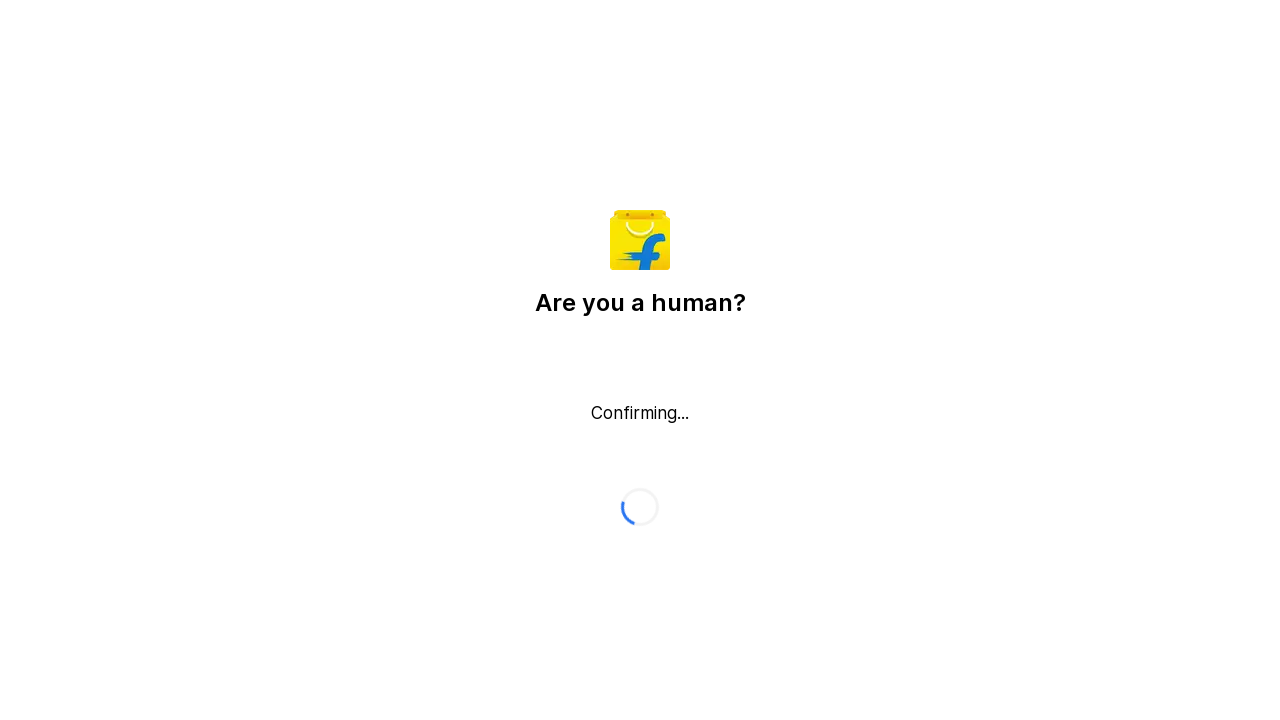

Waited for page to reach domcontentloaded state
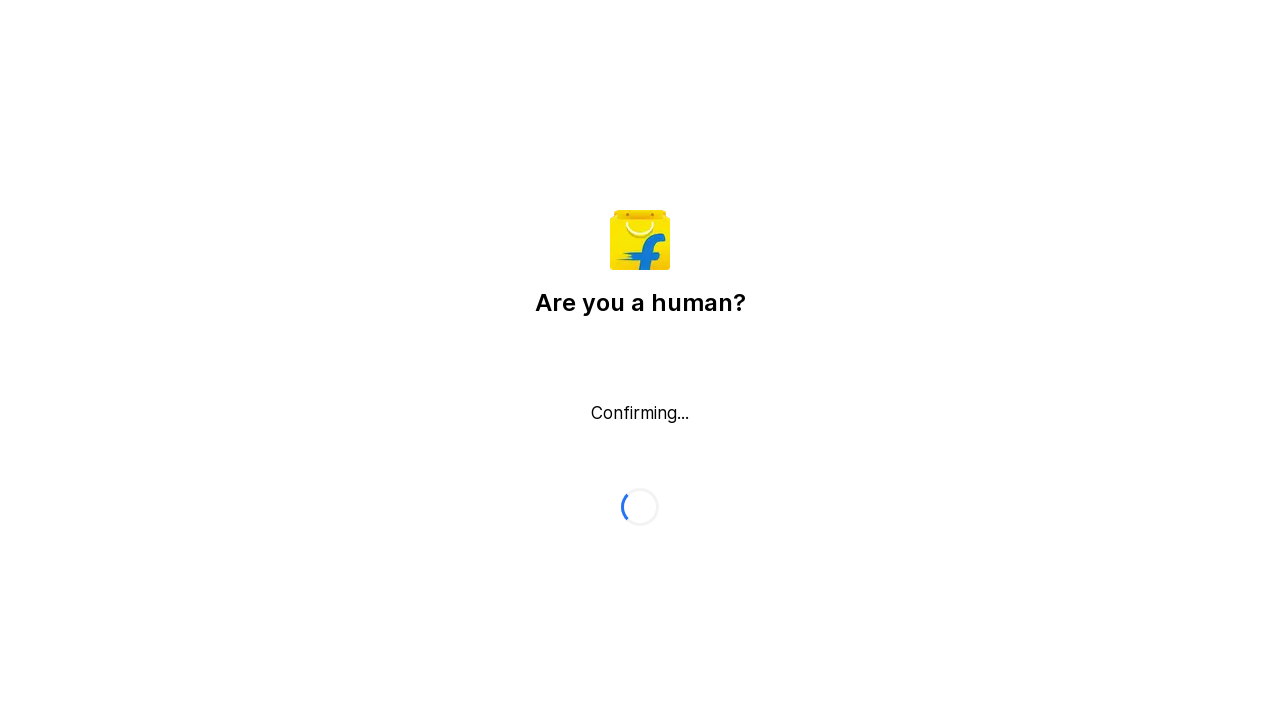

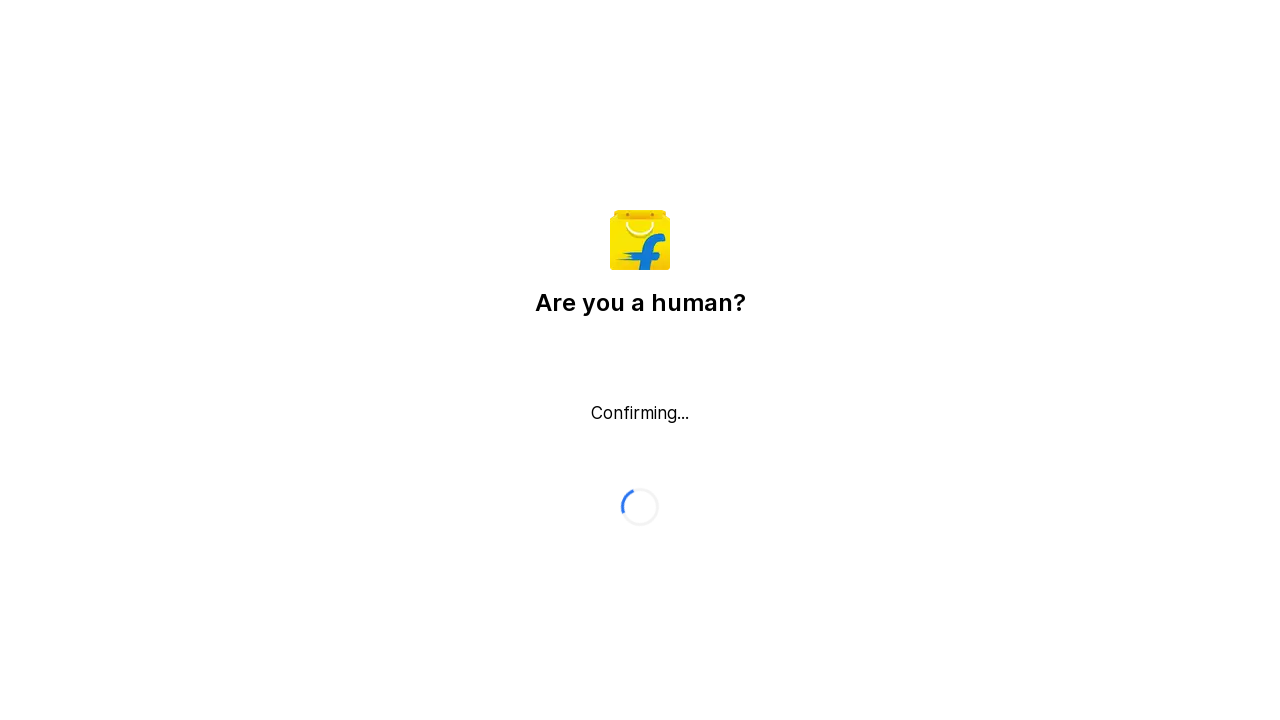